Tests nested menu navigation by hovering over menu items and clicking through a multi-level dropdown menu structure (Main Item 2 → SUB SUB LIST → Sub Sub Item 2)

Starting URL: https://demoqa.com/menu

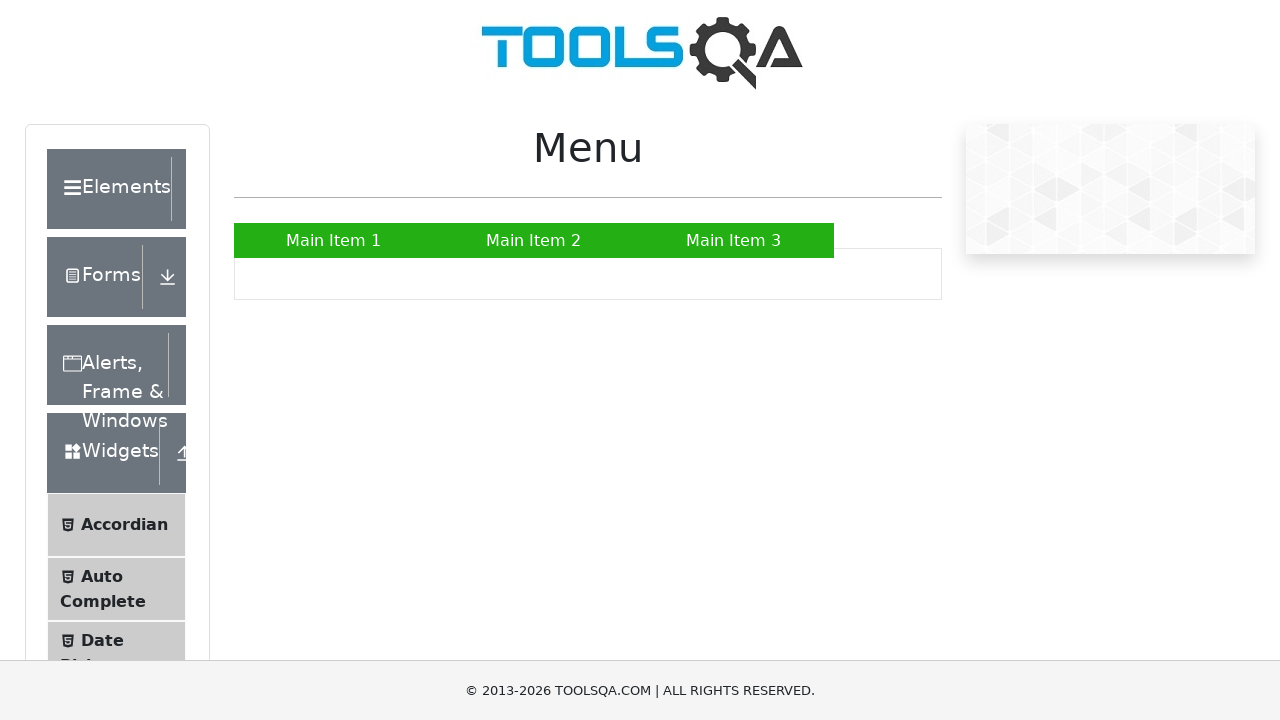

Hovered over Main Item 2 to reveal submenu at (534, 240) on text=Main Item 2
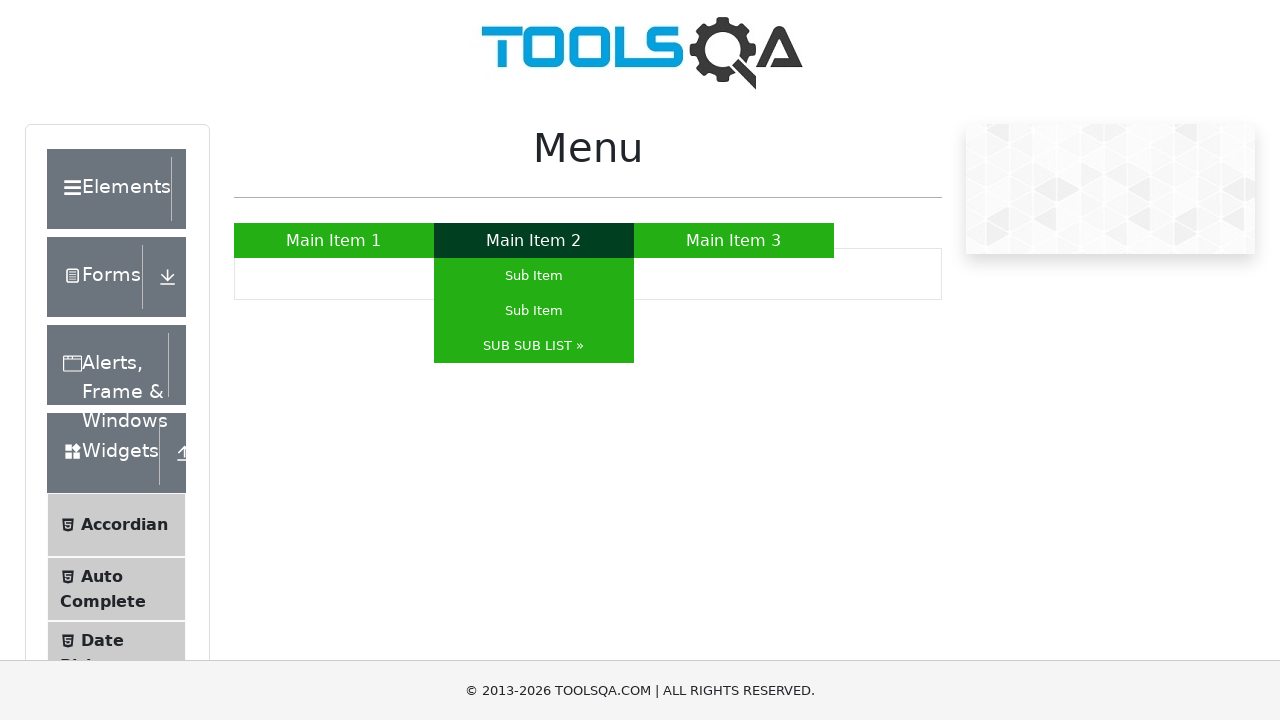

Clicked Main Item 2 to expand submenu at (534, 240) on text=Main Item 2
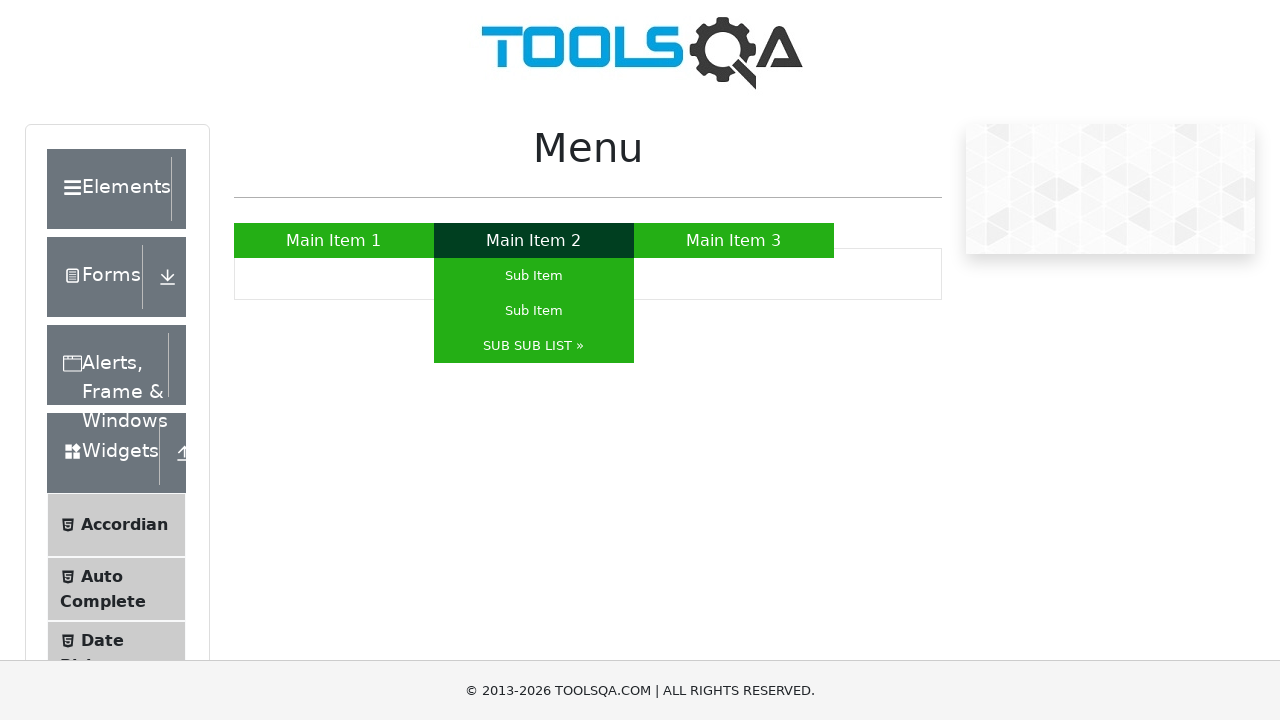

Hovered over SUB SUB LIST to expand nested submenu at (534, 346) on text=SUB SUB LIST »
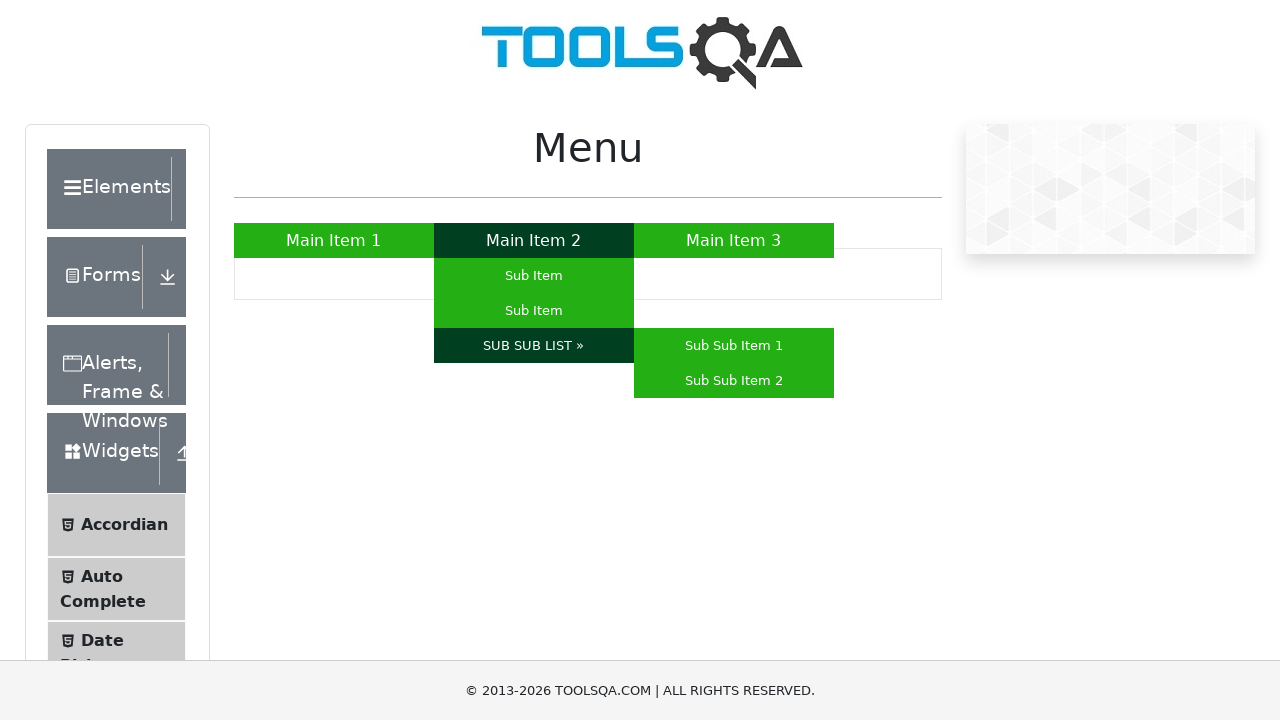

Clicked SUB SUB LIST to expand nested submenu at (534, 346) on text=SUB SUB LIST »
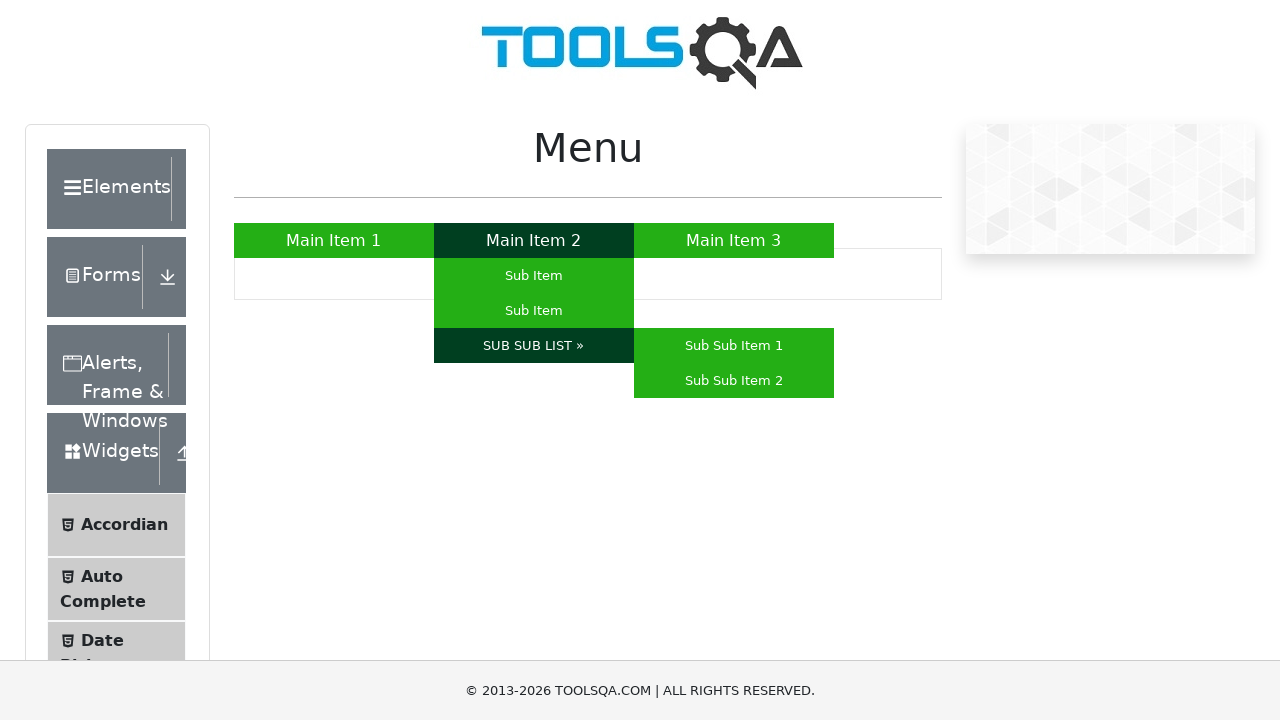

Hovered over Sub Sub Item 2 at (734, 380) on text=Sub Sub Item 2
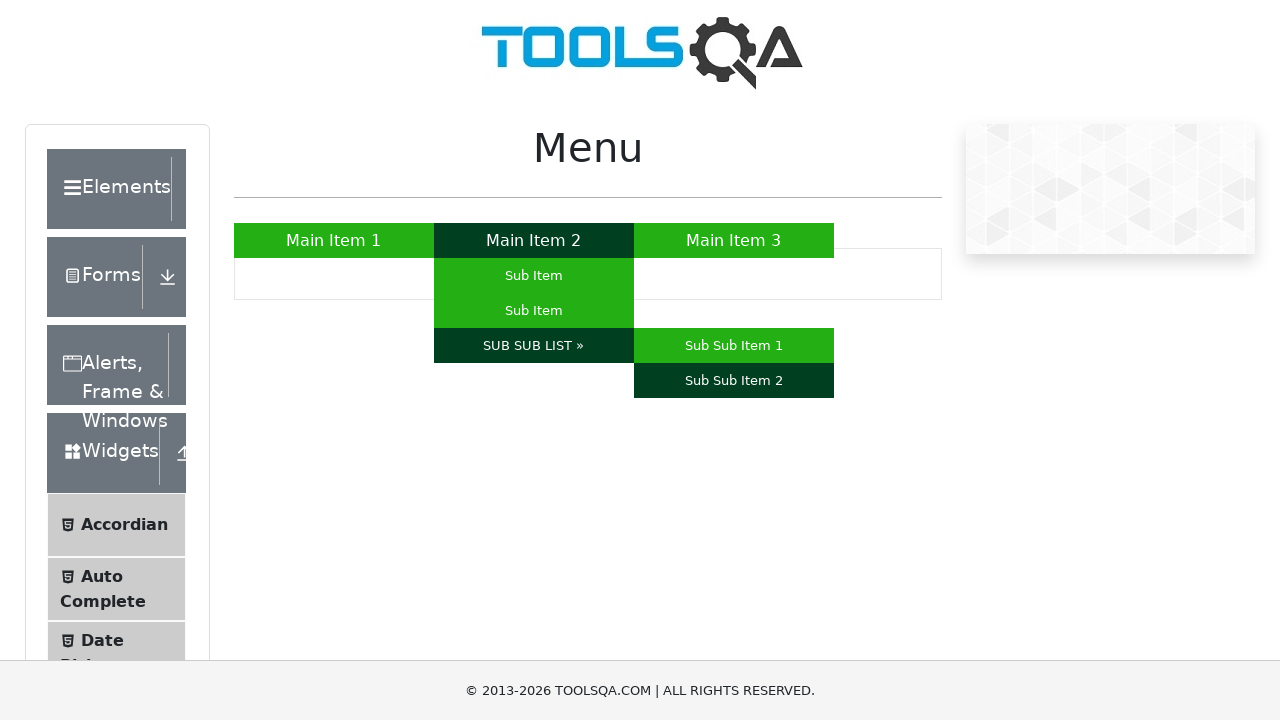

Clicked Sub Sub Item 2 to complete multi-level menu navigation at (734, 380) on text=Sub Sub Item 2
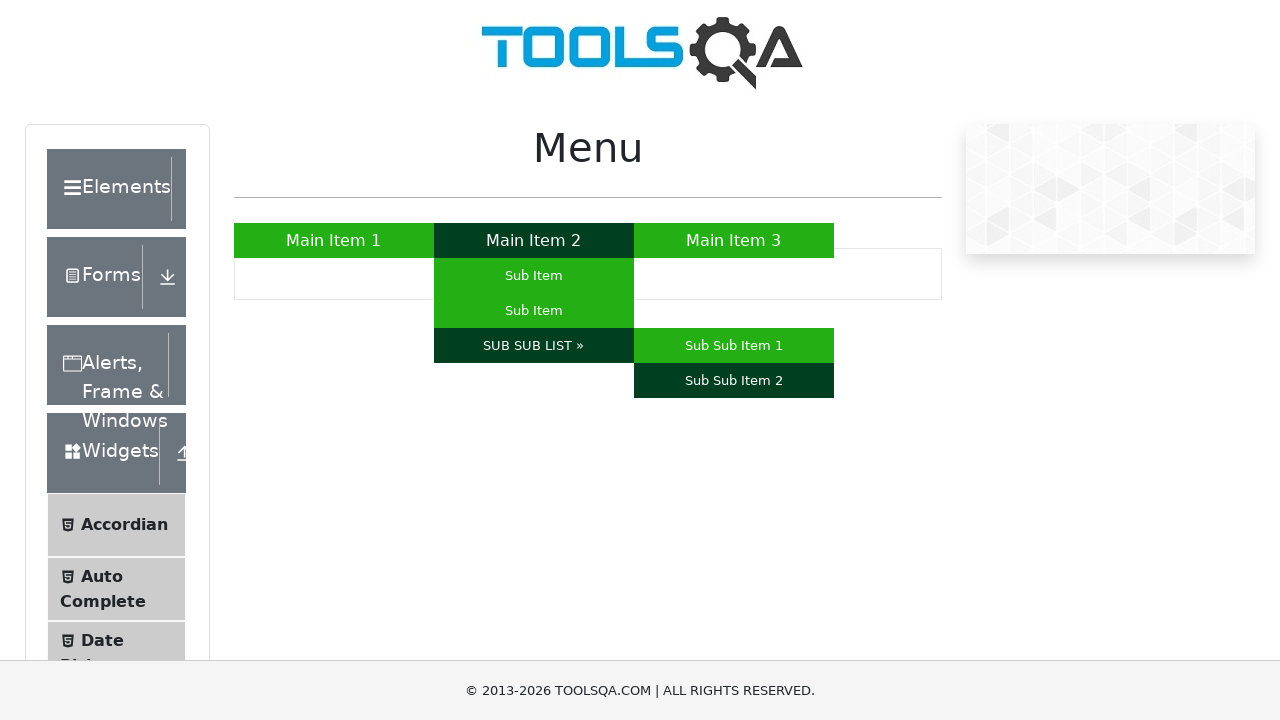

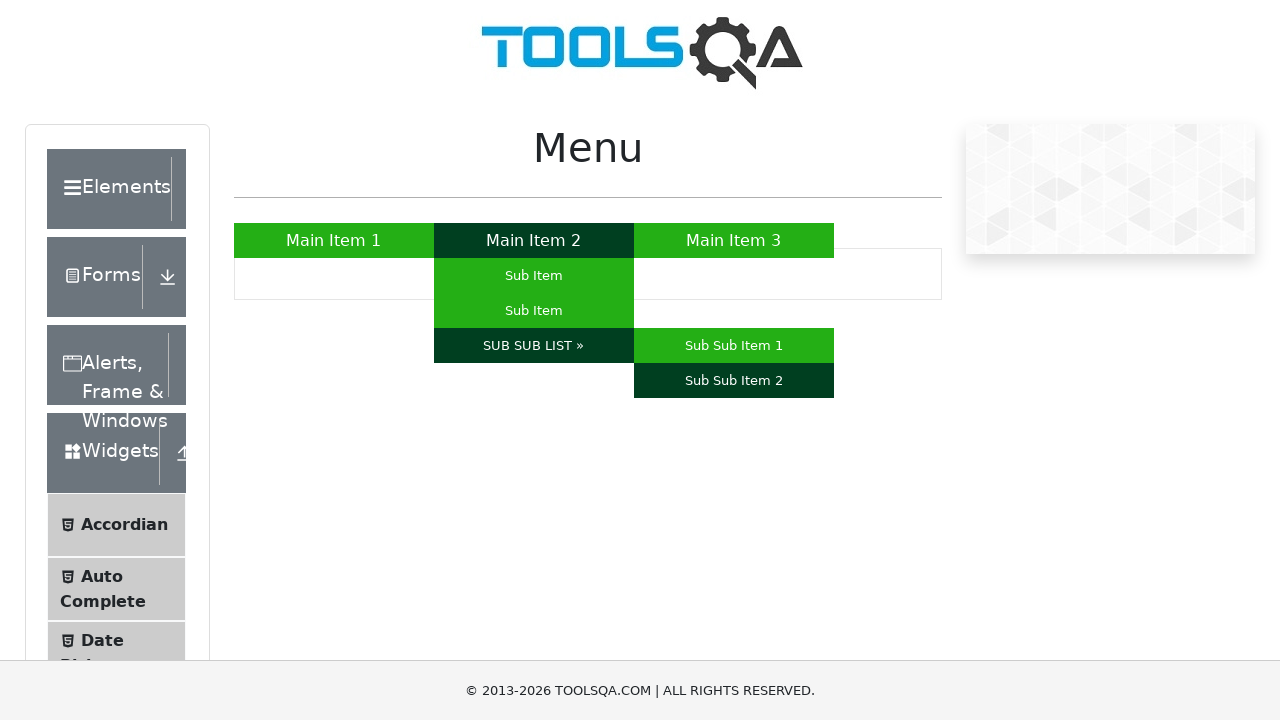